Tests a complete form submission by filling in personal details (first name, last name, job title), selecting a radio button, checking a checkbox, selecting a dropdown option, entering a date, and submitting the form.

Starting URL: https://formy-project.herokuapp.com/form

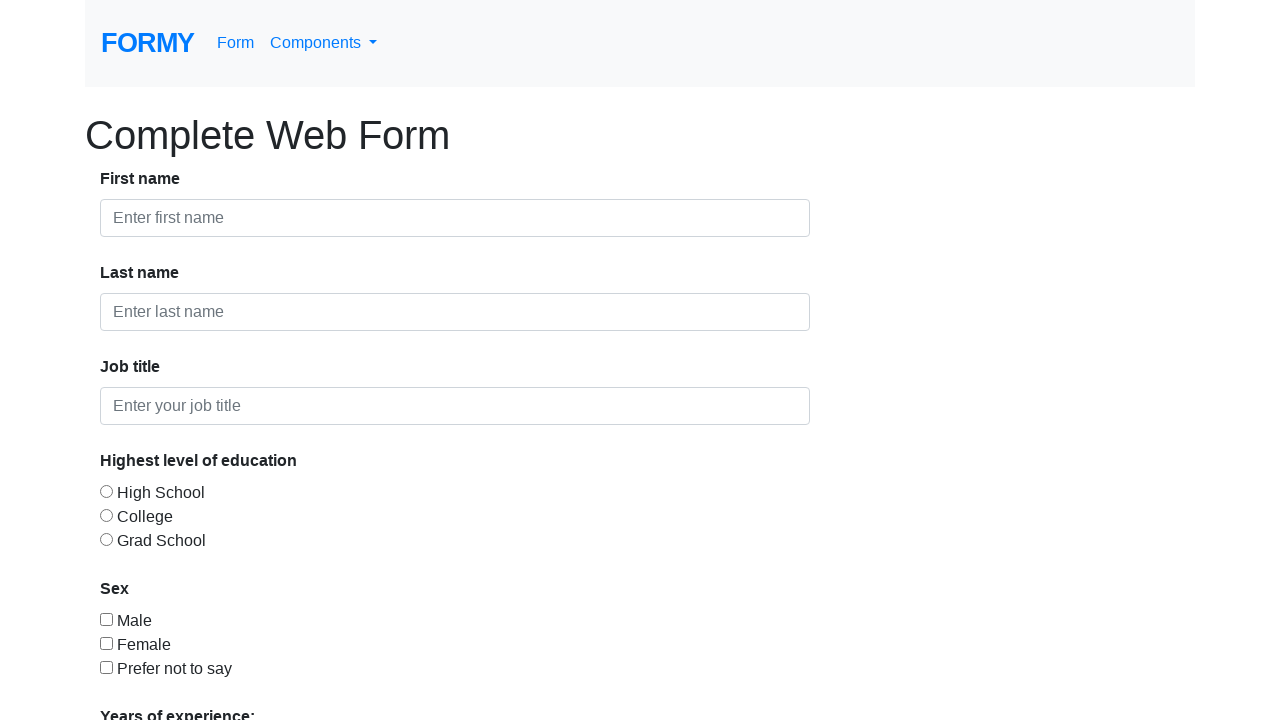

Filled first name field with 'John' on #first-name
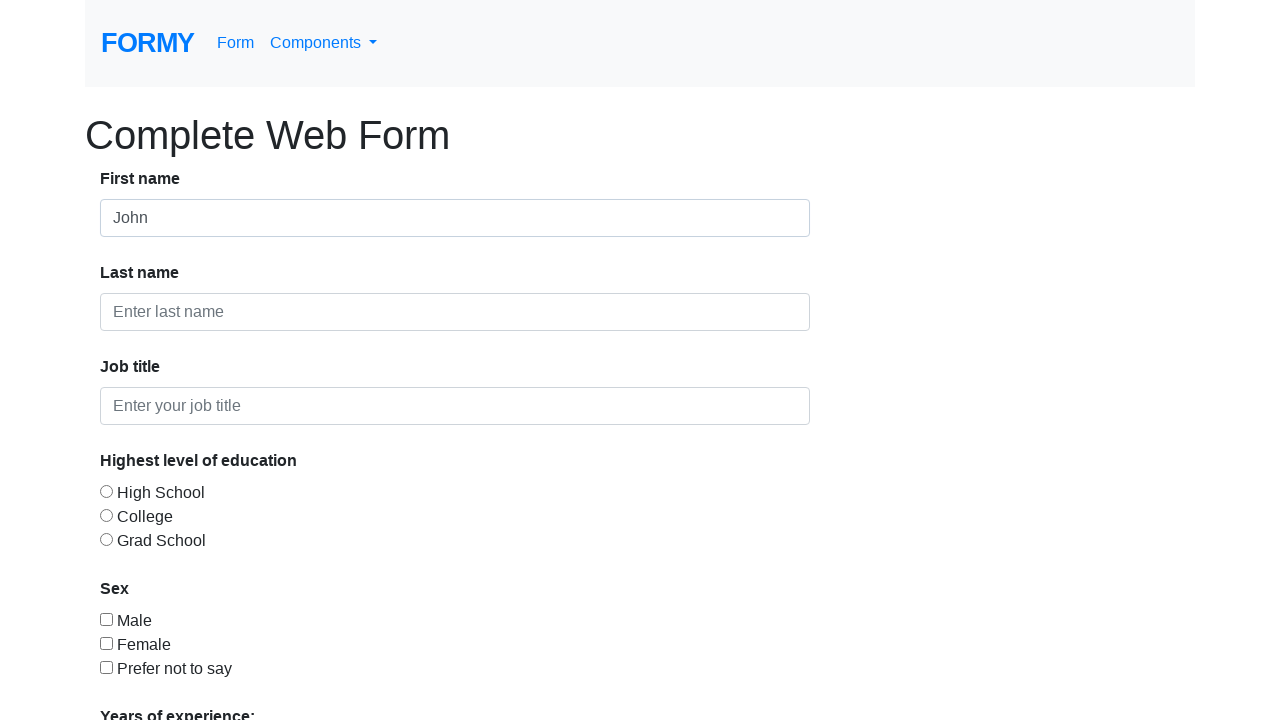

Filled last name field with 'Doe' on #last-name
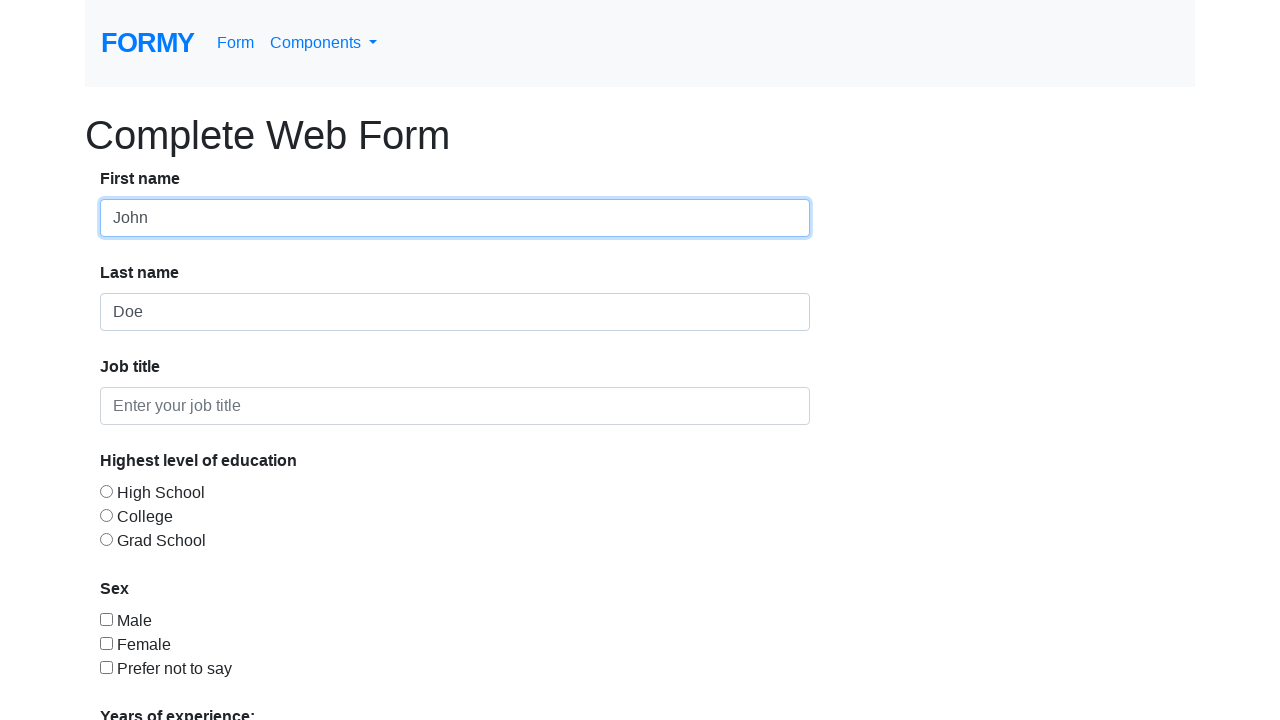

Filled job title field with 'QA Engineer' on #job-title
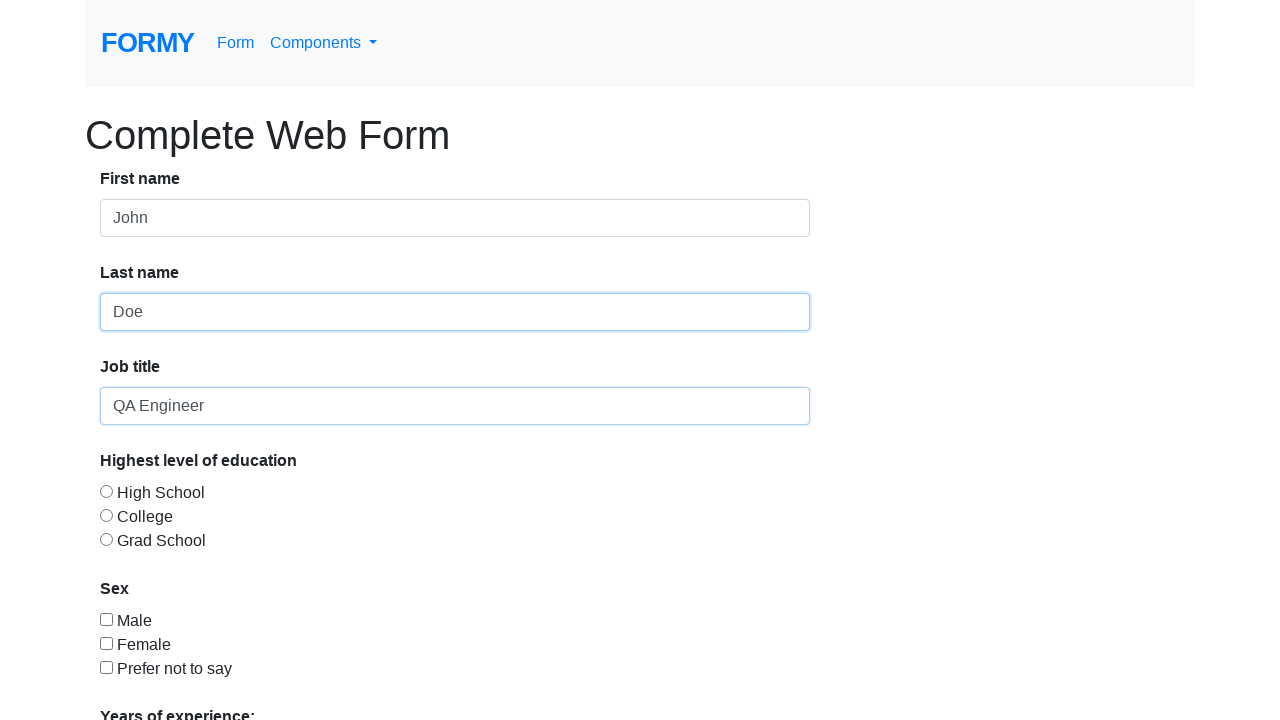

Selected College radio button for education level at (106, 515) on #radio-button-2
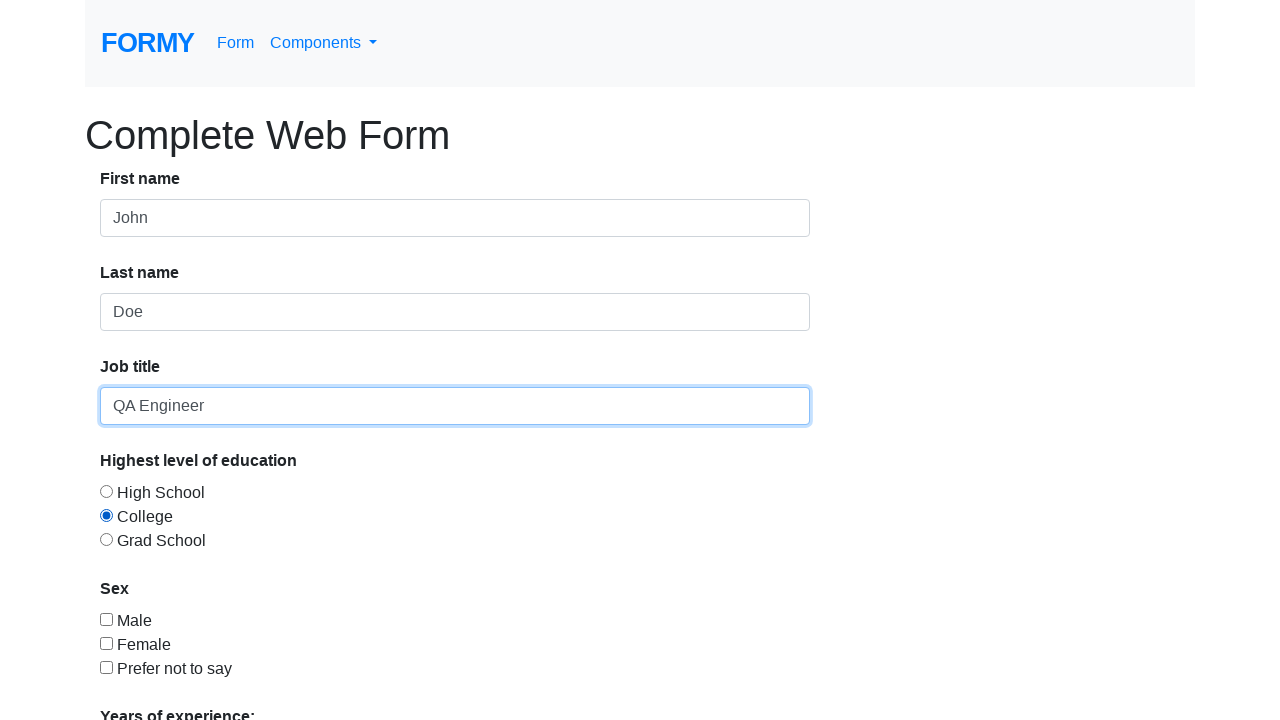

Checked checkbox for 1-3 years of experience at (106, 643) on #checkbox-2
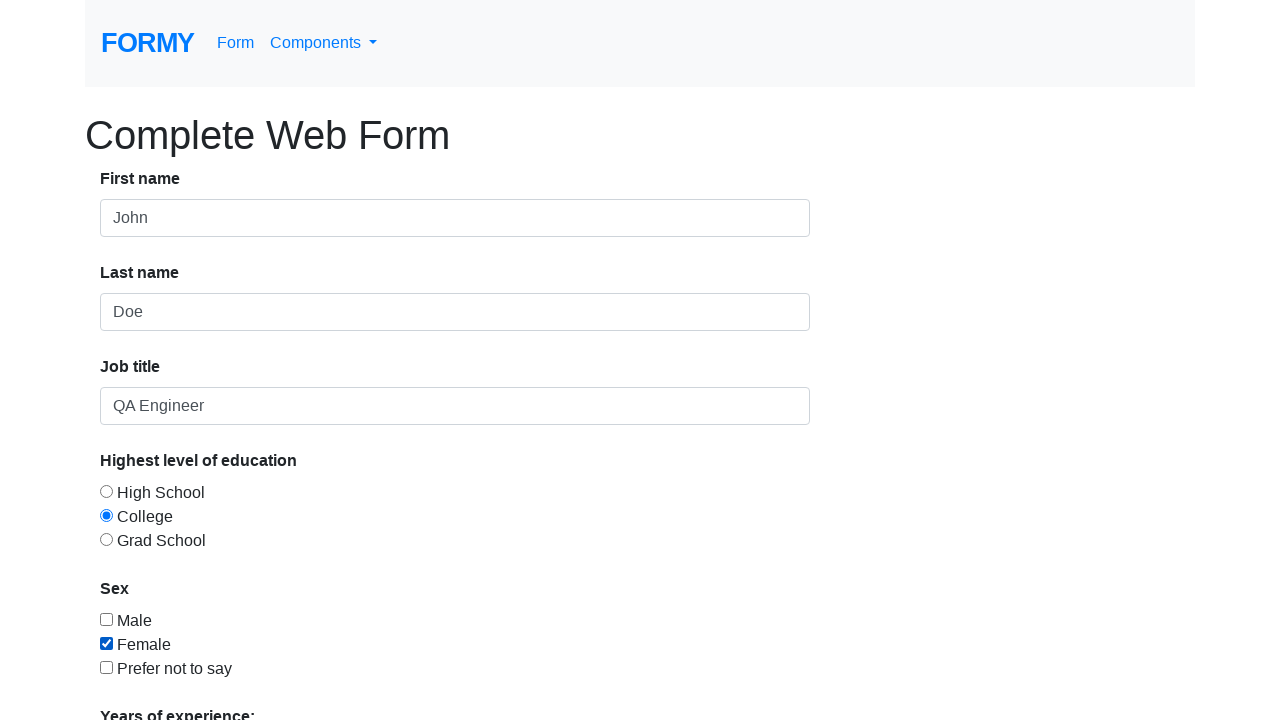

Selected option 1 from dropdown menu on #select-menu
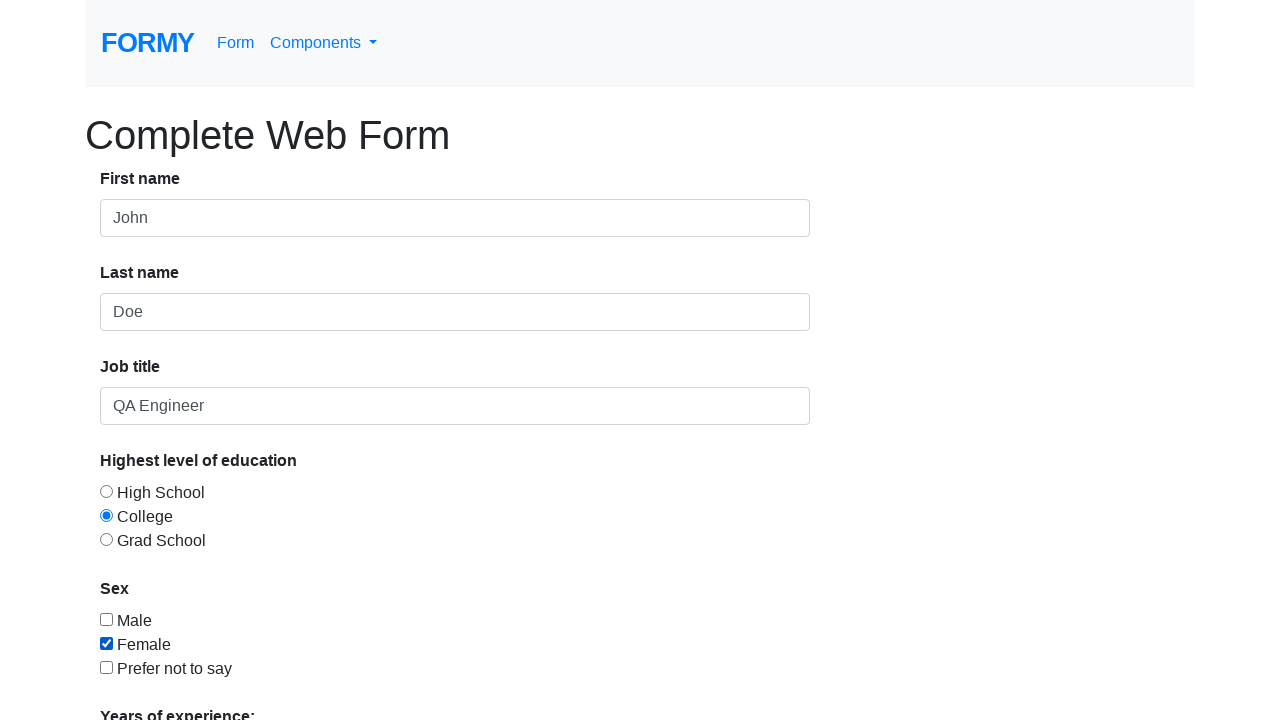

Filled date picker with '05/28/2019' on #datepicker
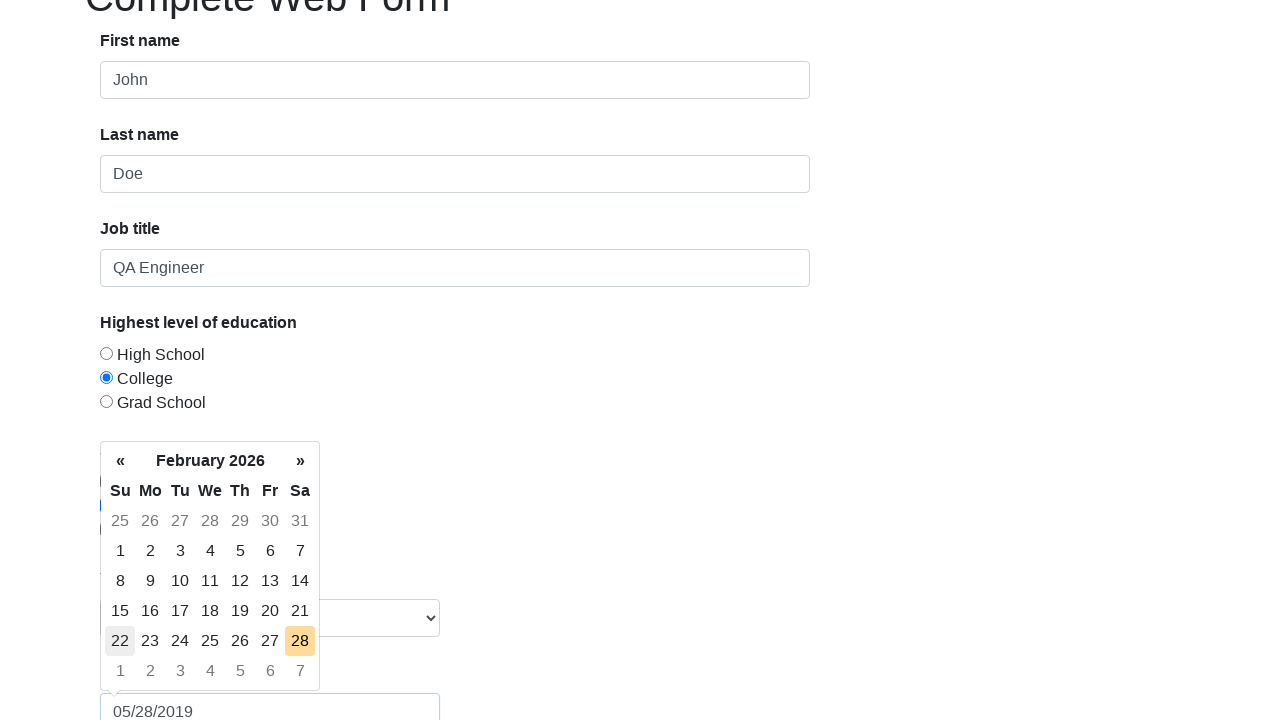

Pressed Enter to confirm date selection on #datepicker
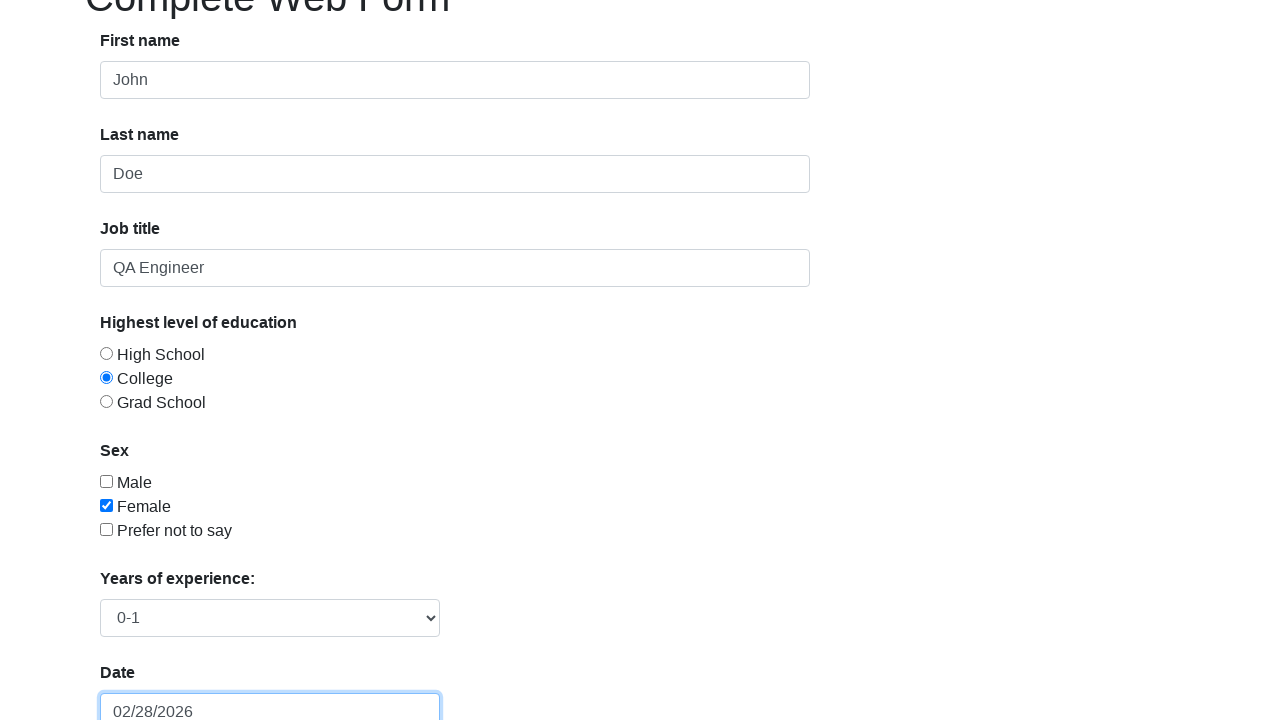

Clicked submit button to submit form at (148, 680) on .btn.btn-lg.btn-primary
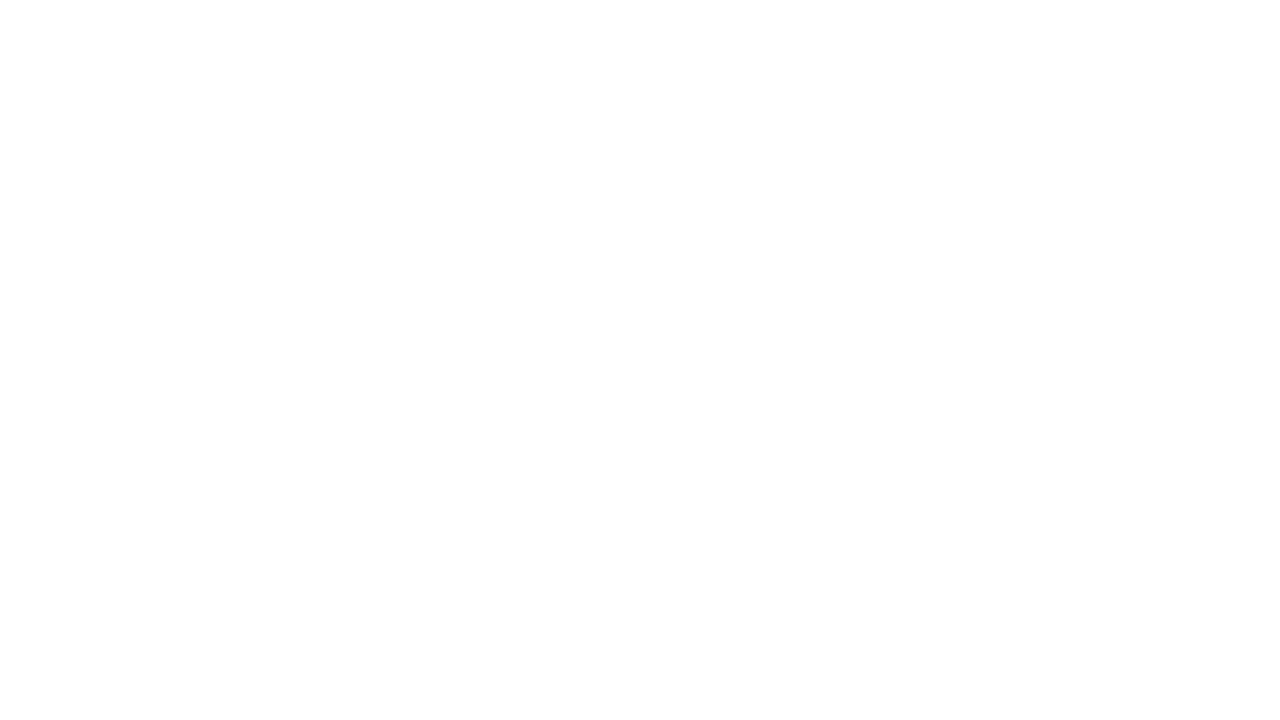

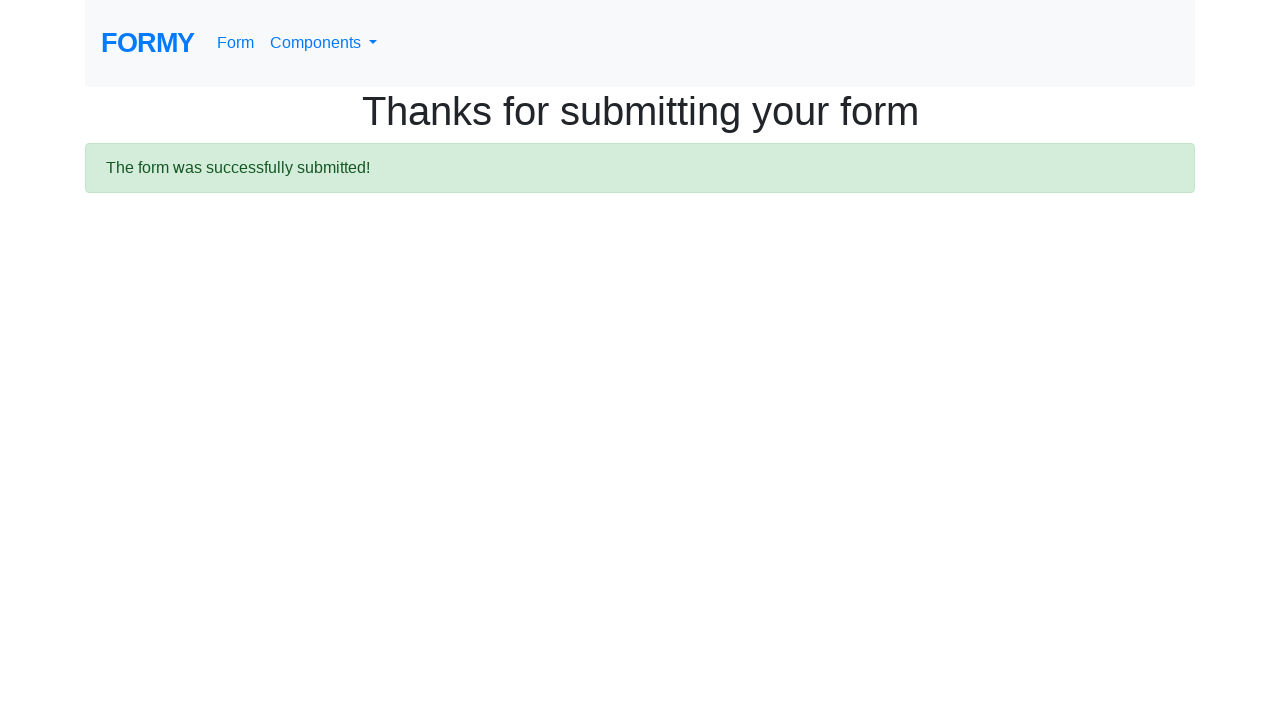